Tests window switching functionality by clicking a button that opens a new tab, switching between windows, and returning to the original window

Starting URL: https://formy-project.herokuapp.com/switch-window

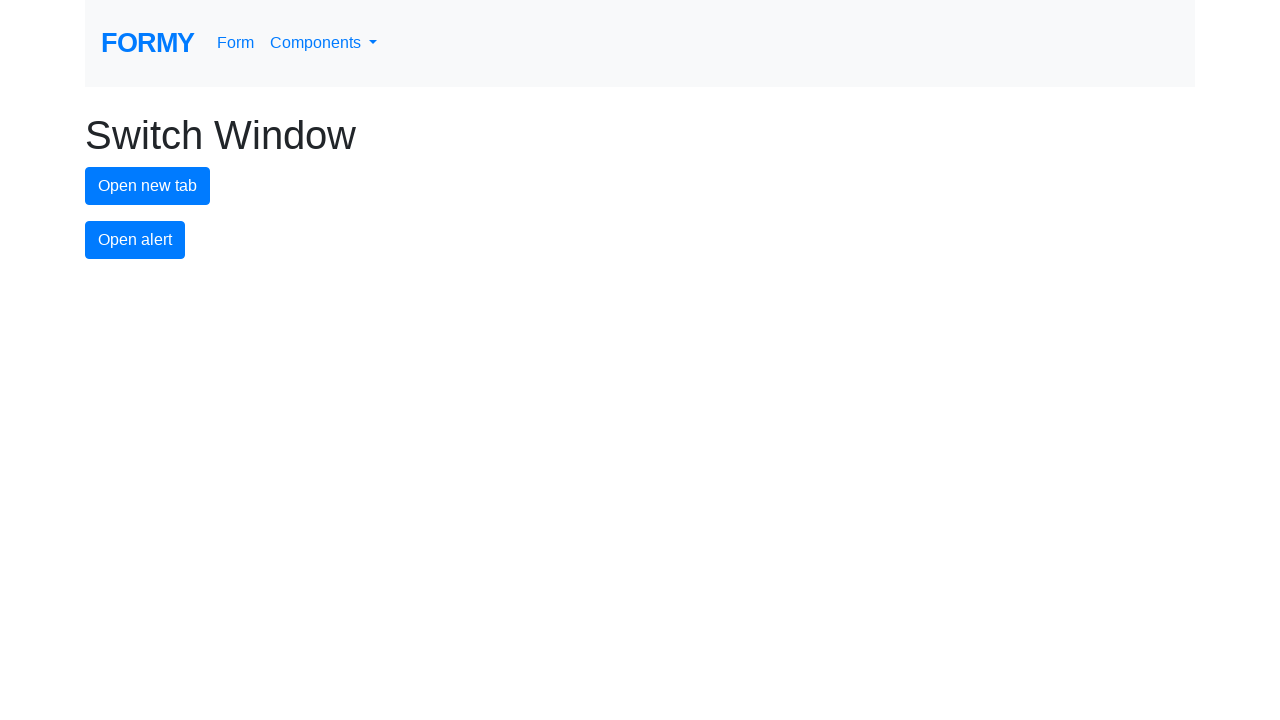

Clicked button to open new tab at (148, 186) on #new-tab-button
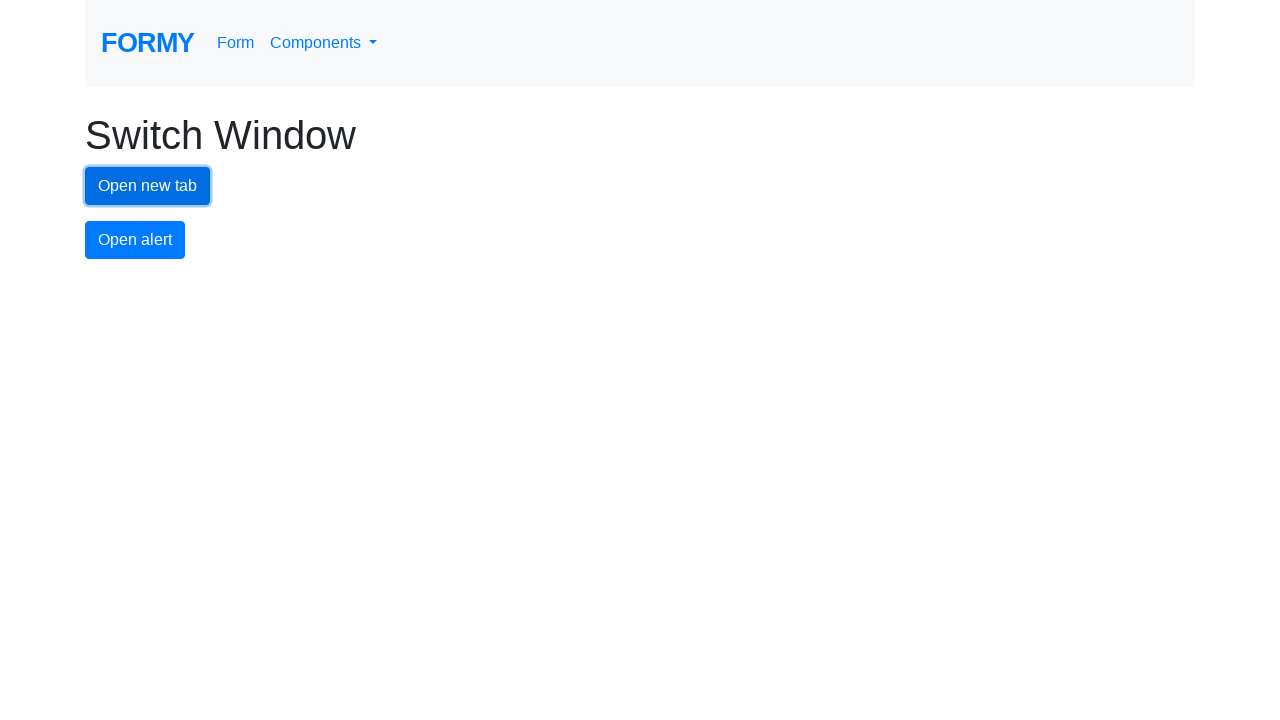

Waited for new tab/window to open
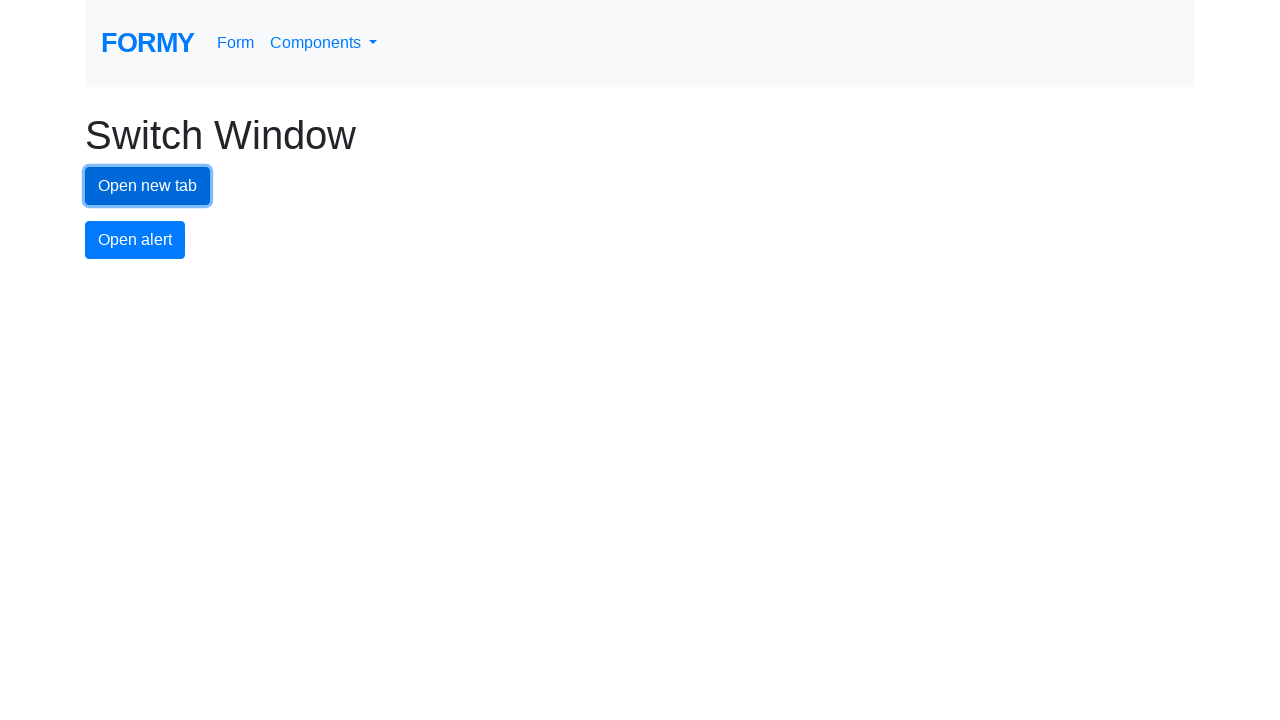

Retrieved all pages from context
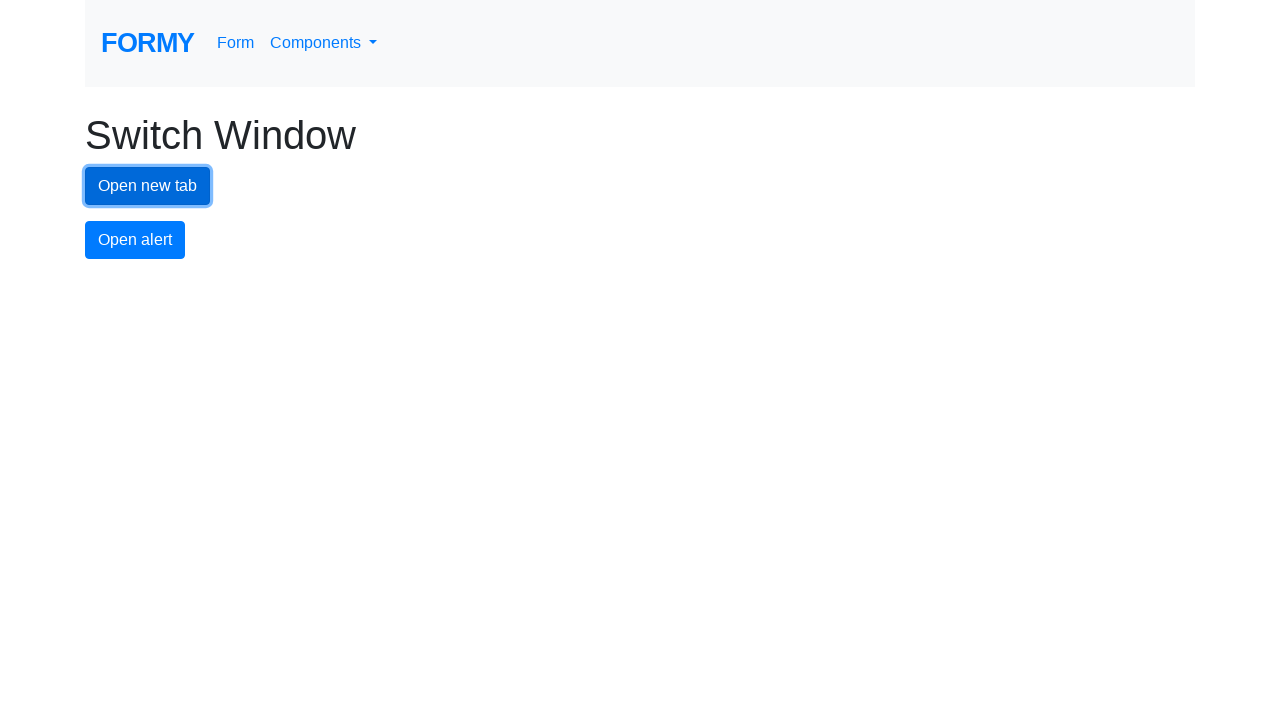

Switched to new tab/window
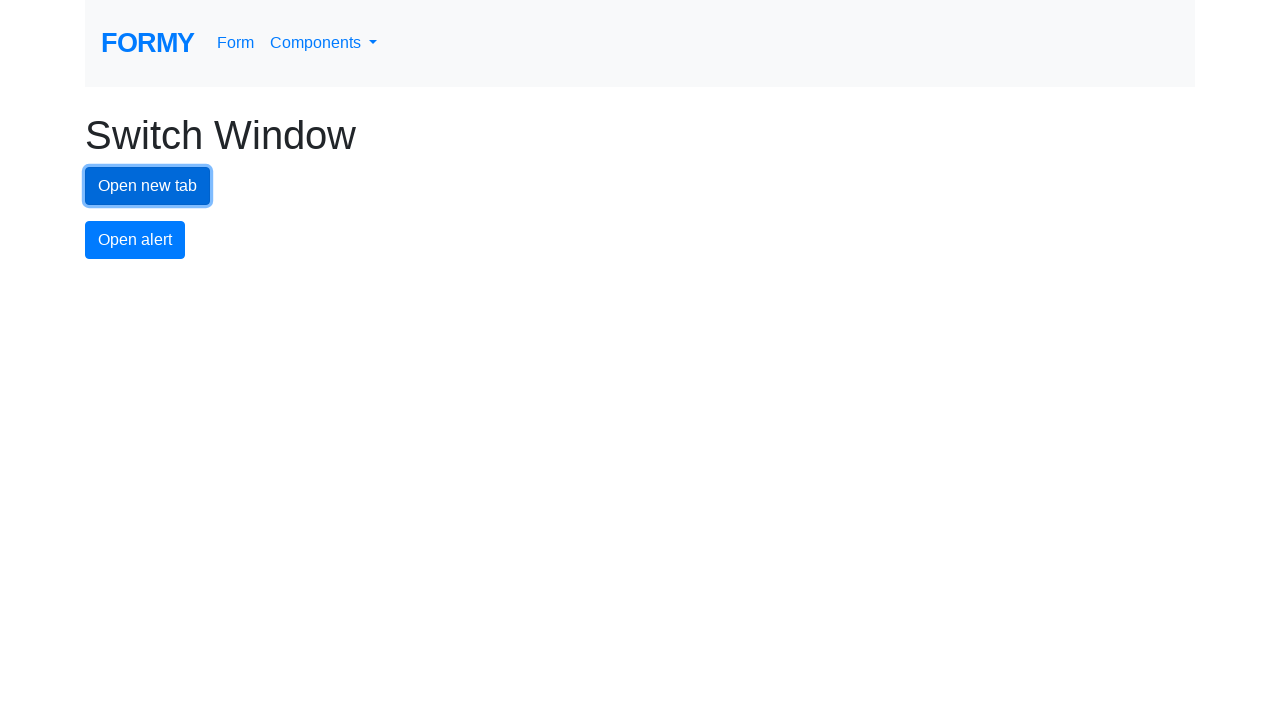

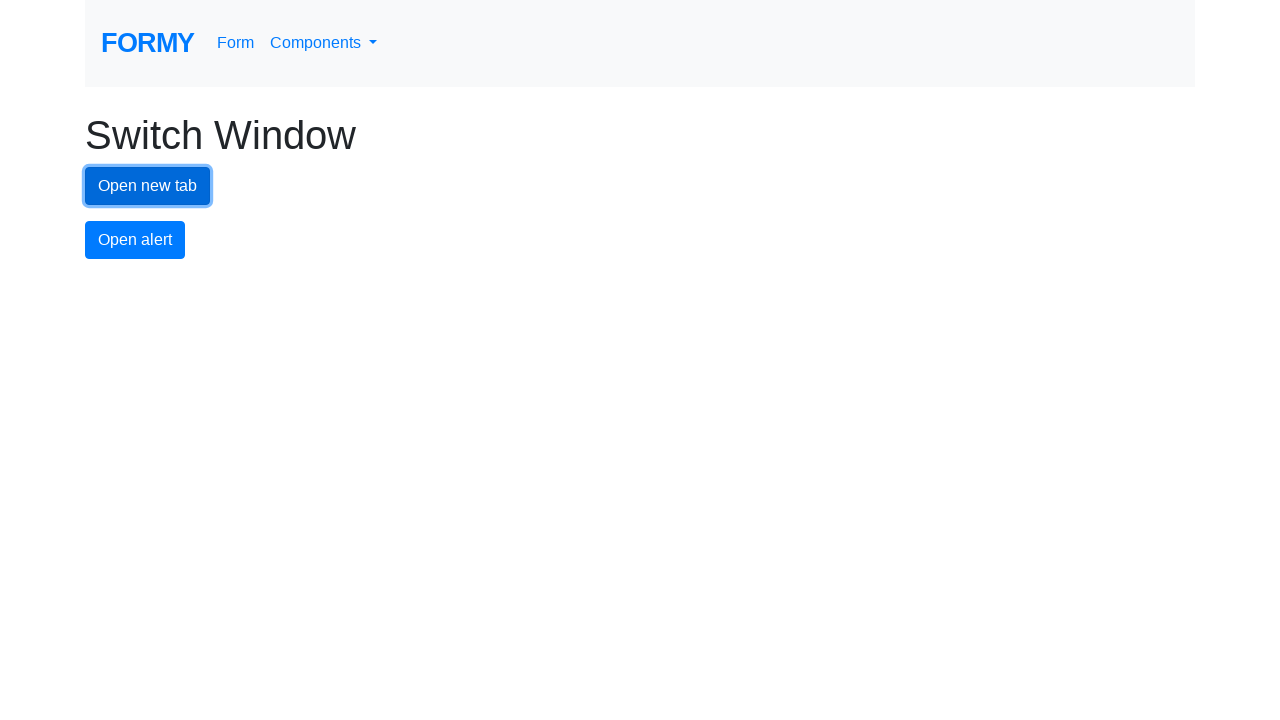